Tests table scrolling and validates that the sum of values in a column matches the displayed total

Starting URL: https://rahulshettyacademy.com/AutomationPractice/

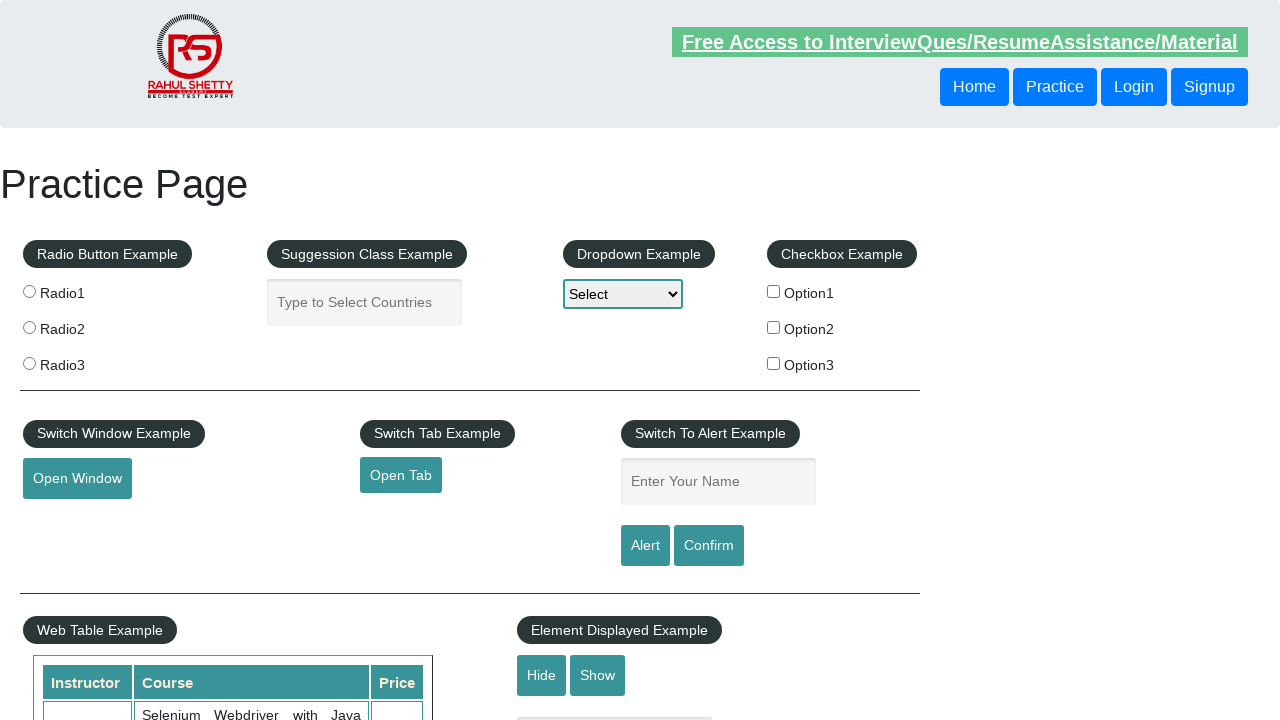

Scrolled main window down by 450 pixels
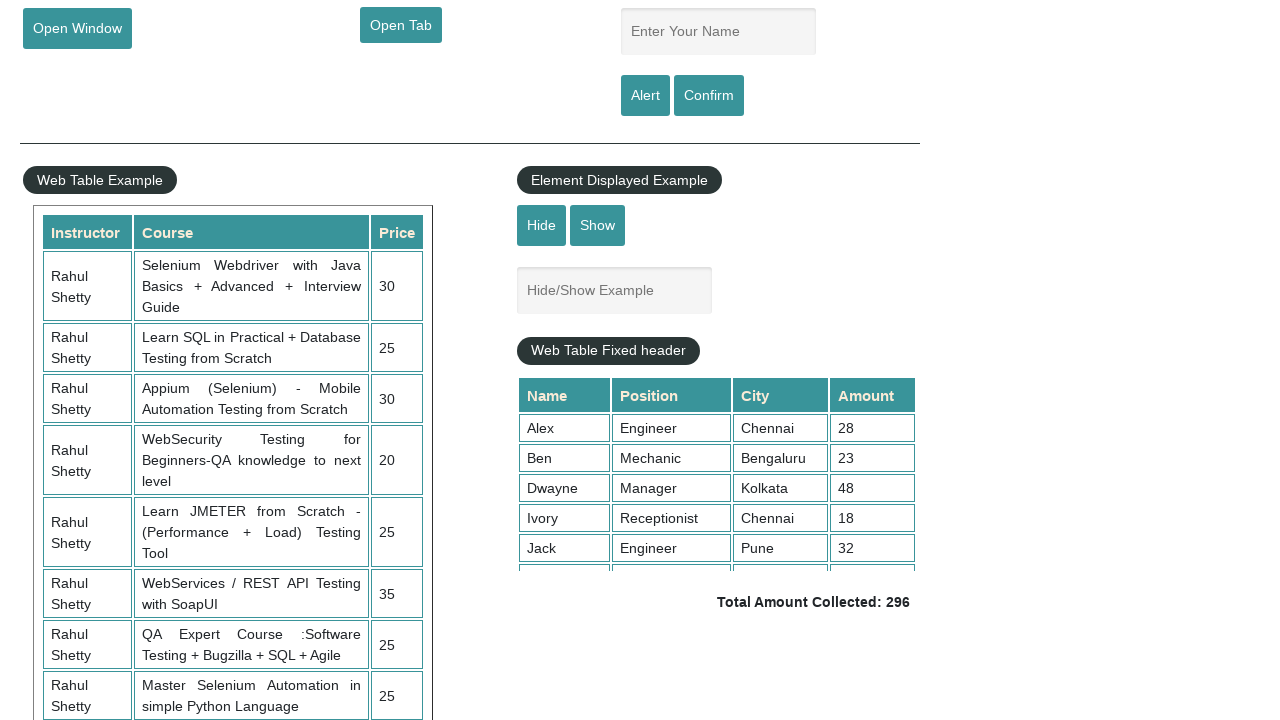

Scrolled table with fixed header to top position 500
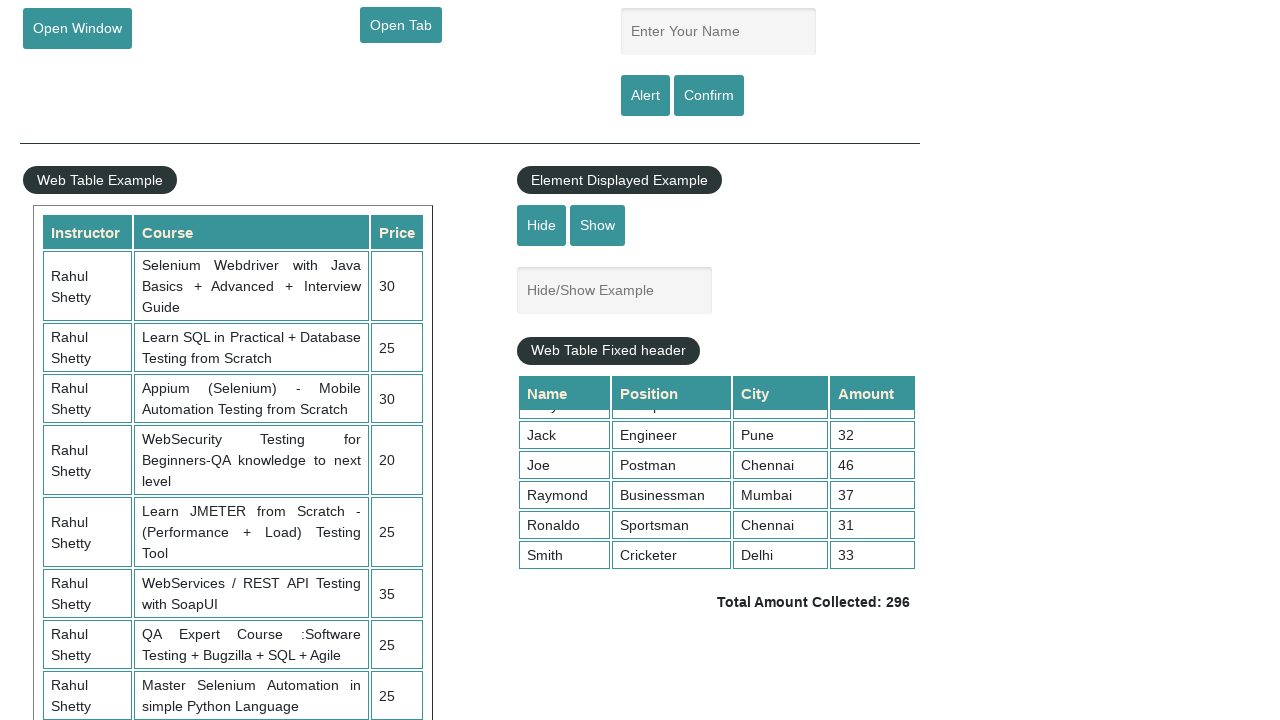

Retrieved all values from the 4th column of the table
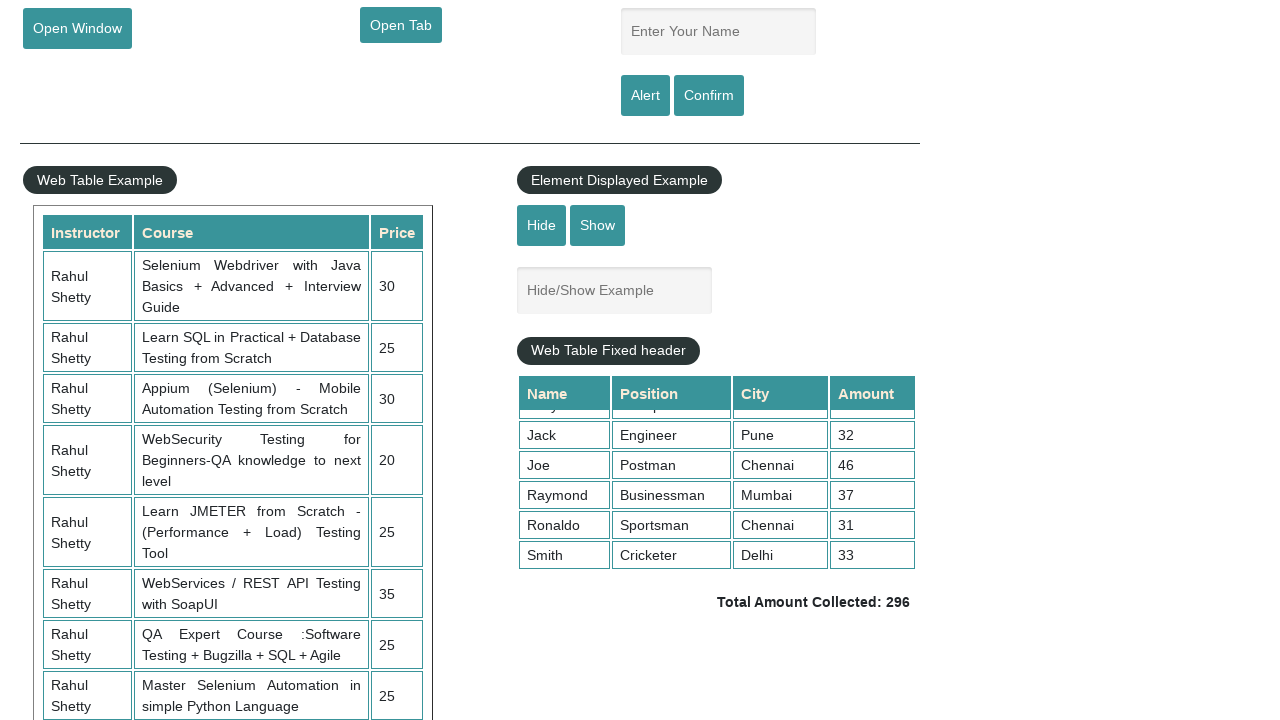

Calculated sum of column 4 values: 296
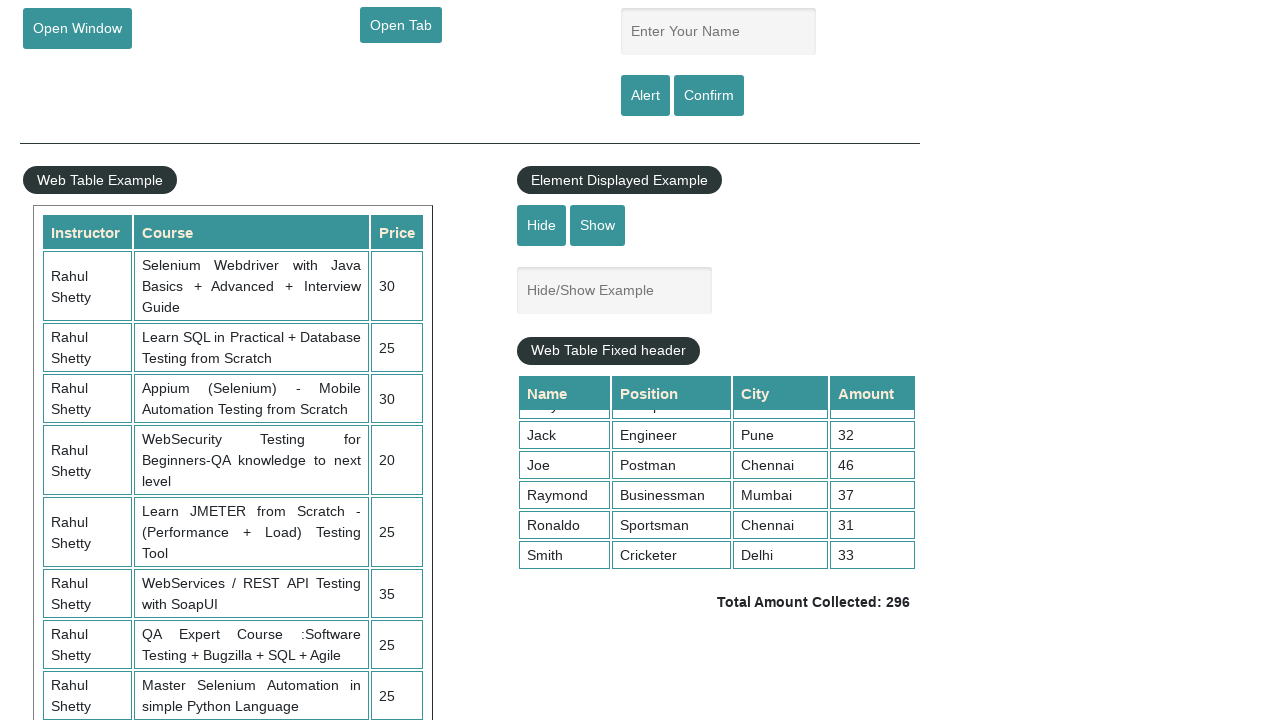

Retrieved expected total amount from page
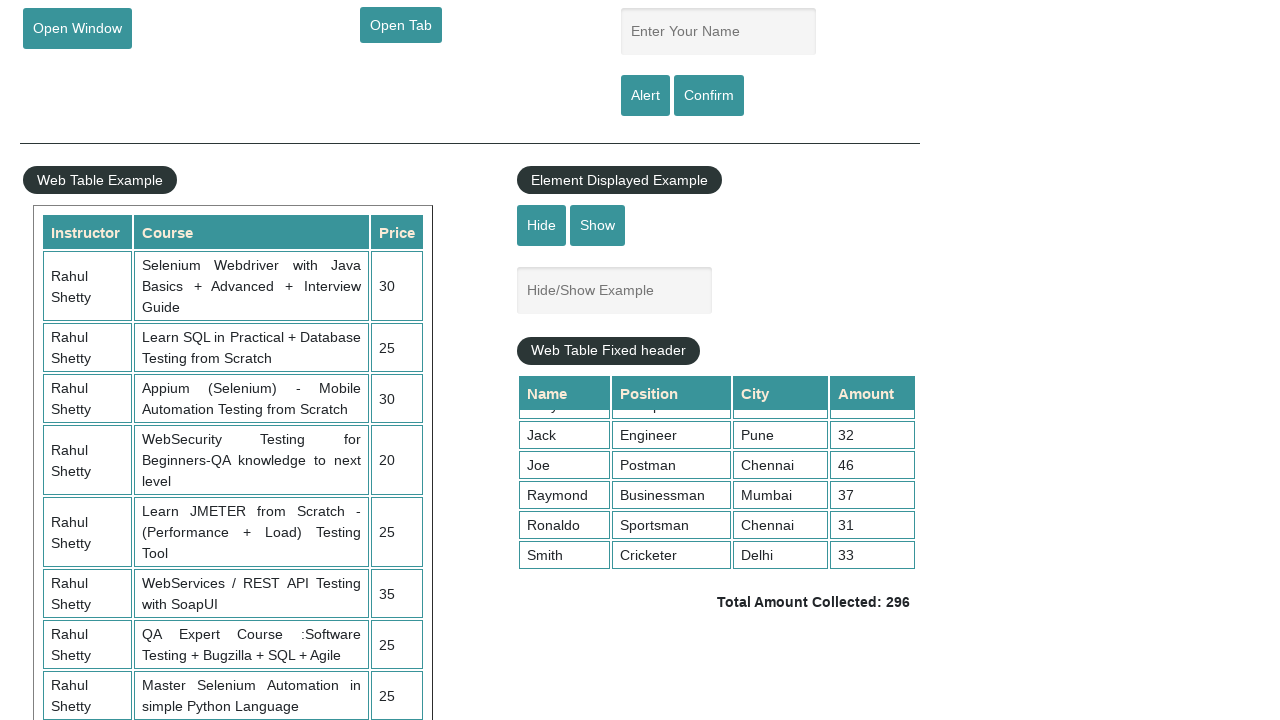

Parsed expected total: 296
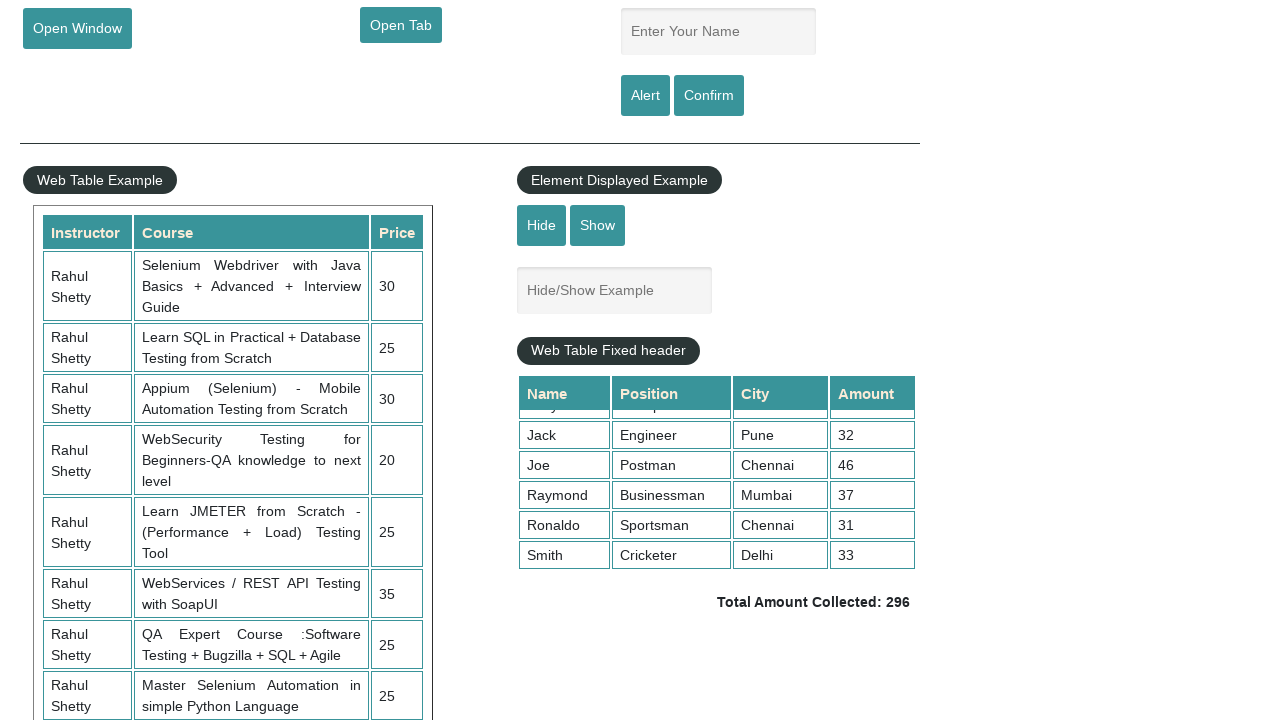

Assertion passed: calculated sum 296 matches expected total 296
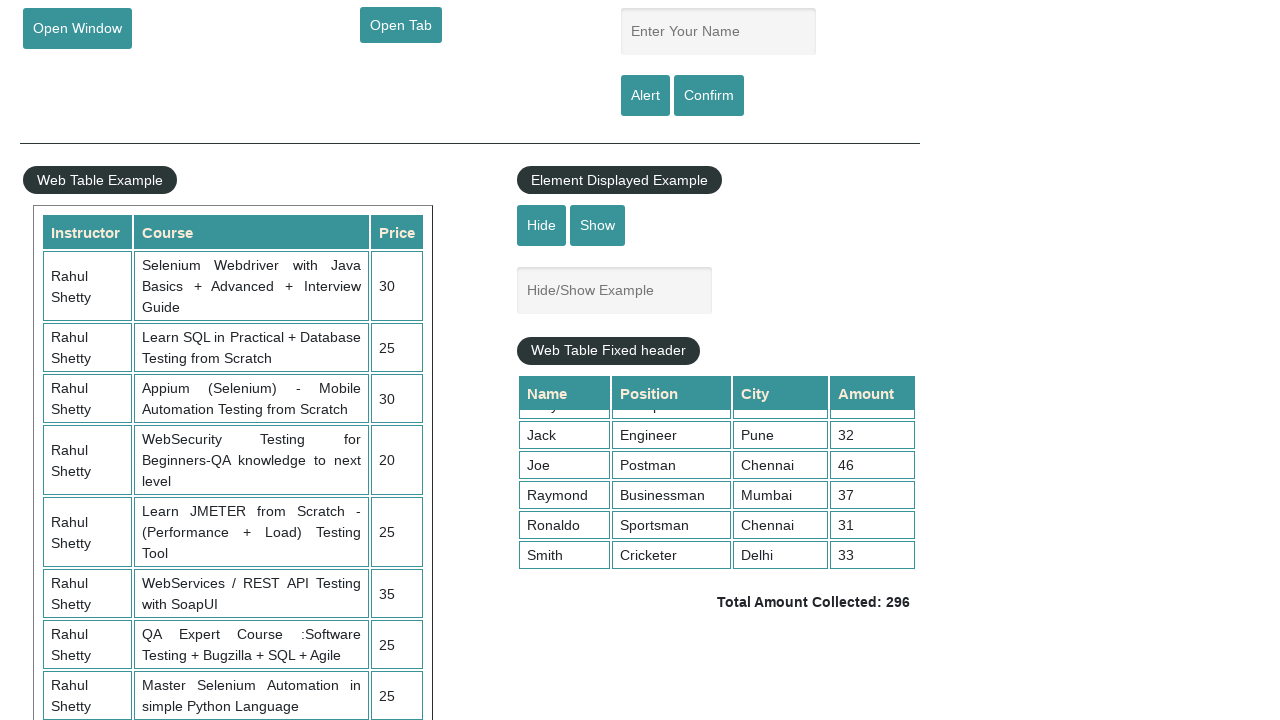

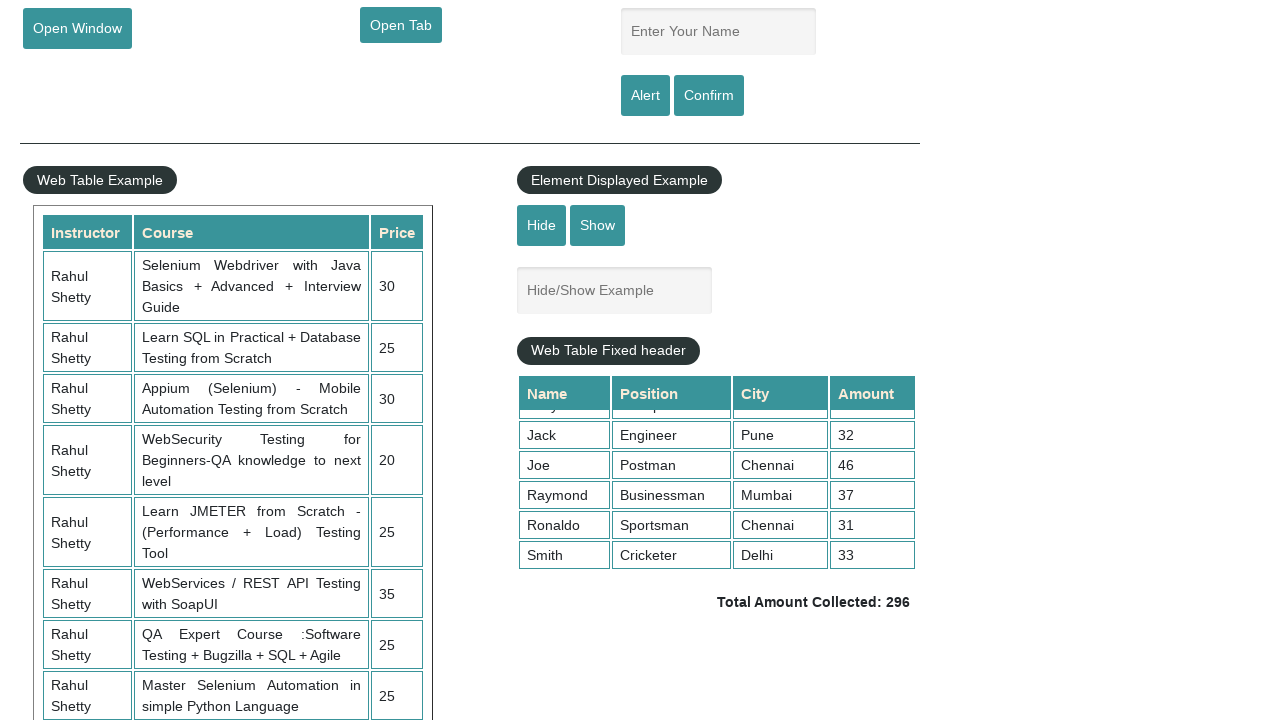